Navigates through a series of 5 different URLs, visiting each page in sequence to verify they load correctly

Starting URL: https://app.startinfinity.com/b/tsv2EqEAvSD/oU4fzWxSJas?view=4ce1d56a-4fe2-4283-883e-c4f802ed7b00

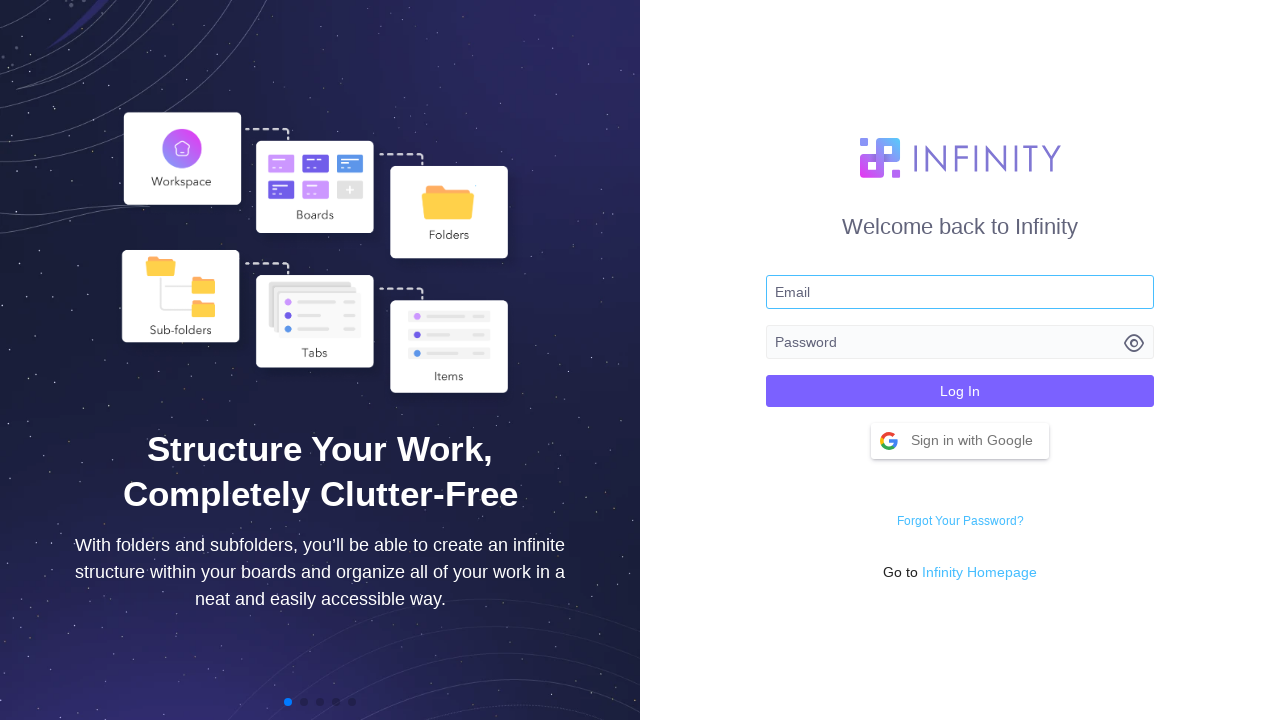

Navigated to Selenium downloads page
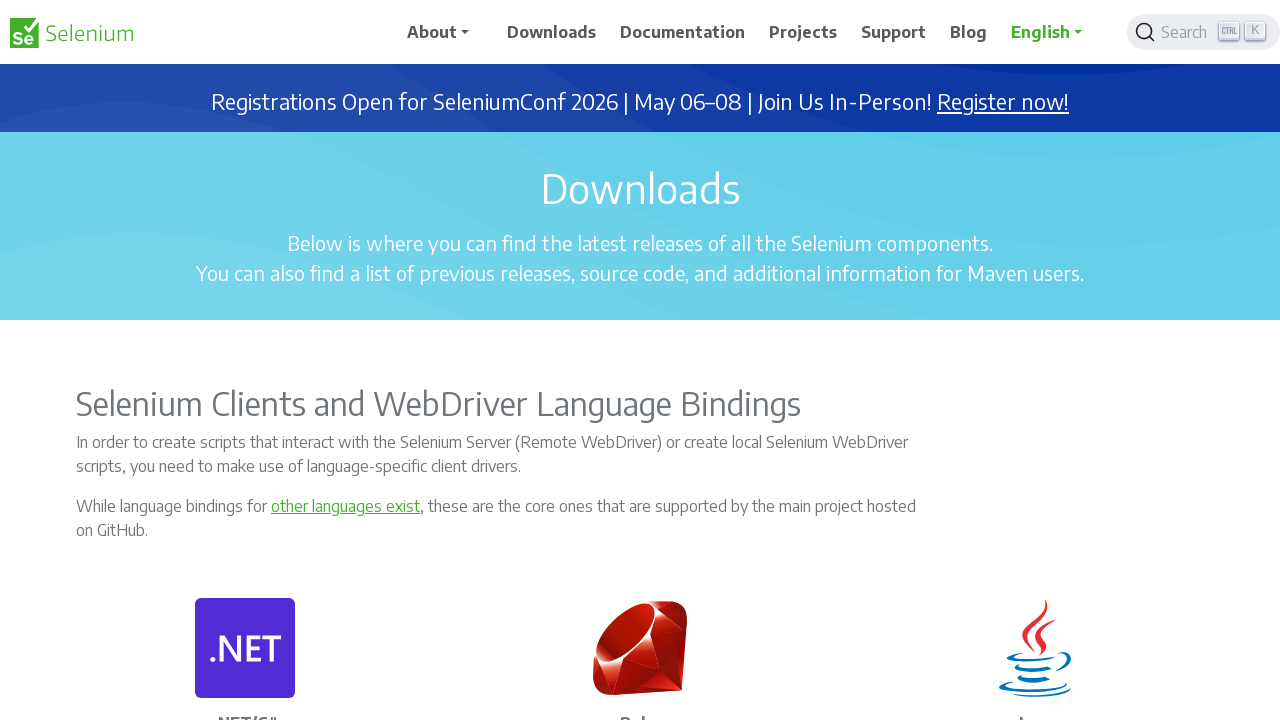

Selenium downloads page loaded successfully
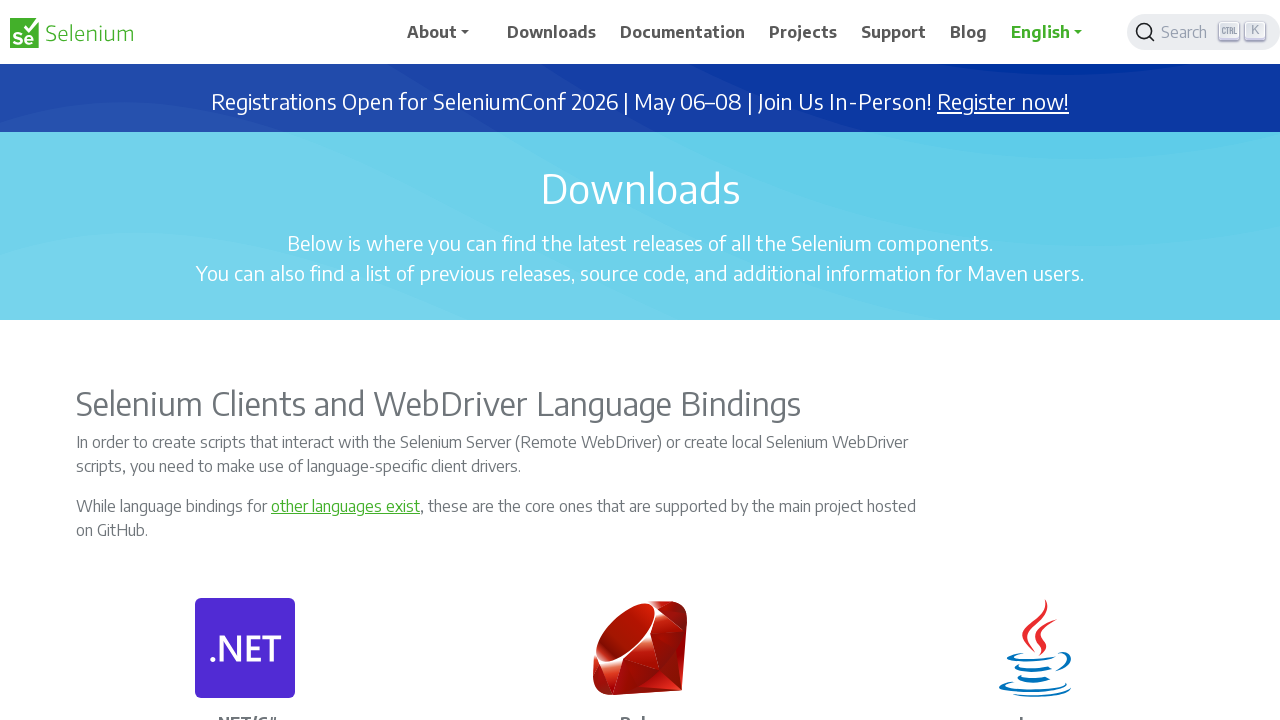

Navigated to Selenium WebDriver Java API documentation page
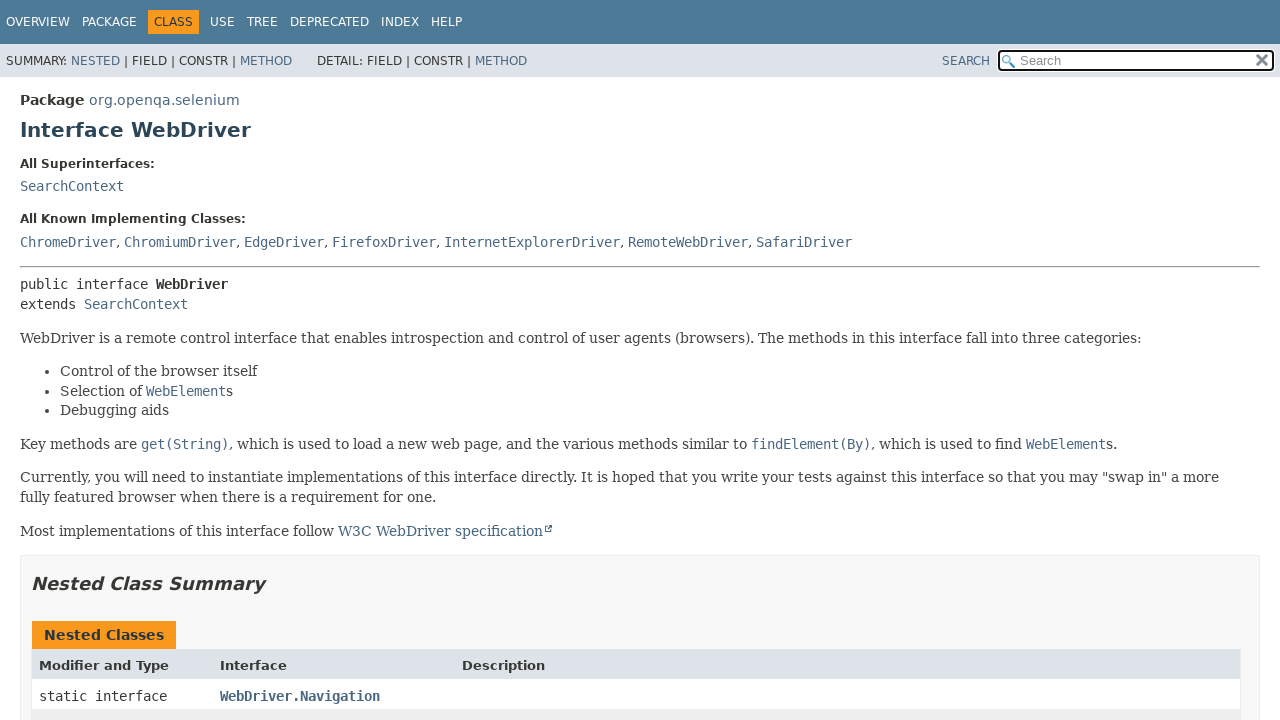

Selenium WebDriver Java API documentation page loaded successfully
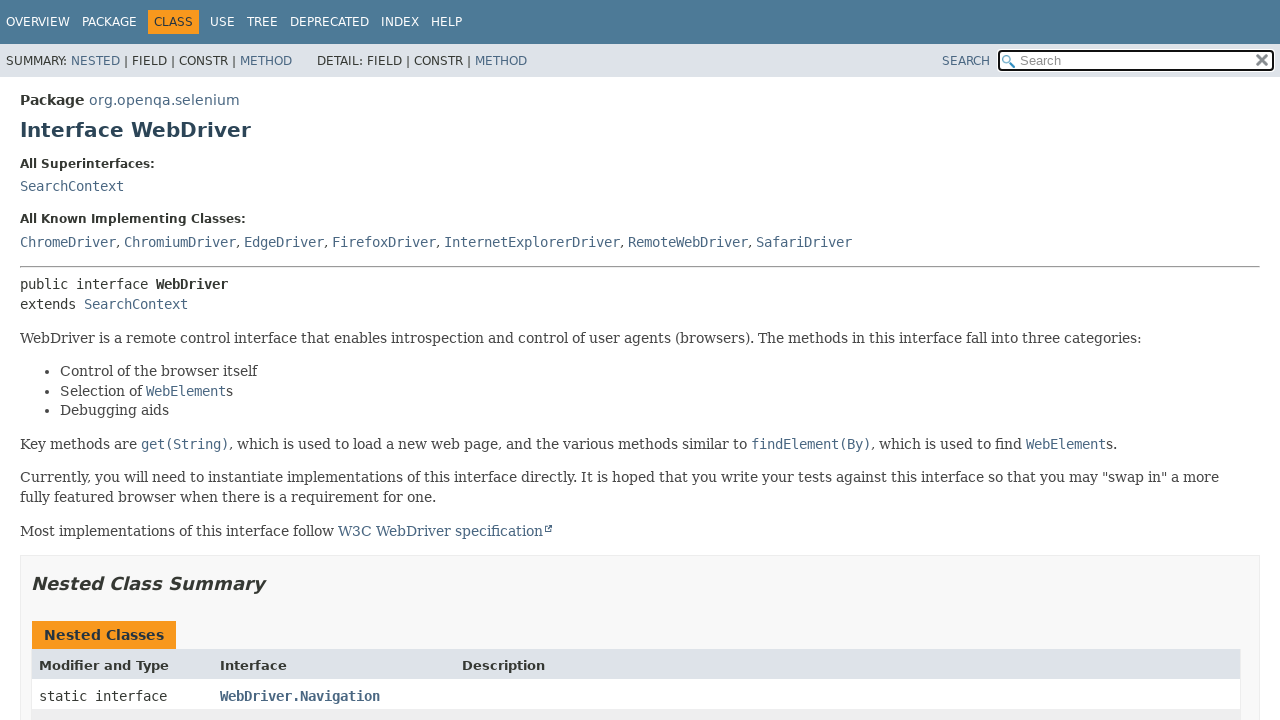

Navigated to OrangeHRM login page
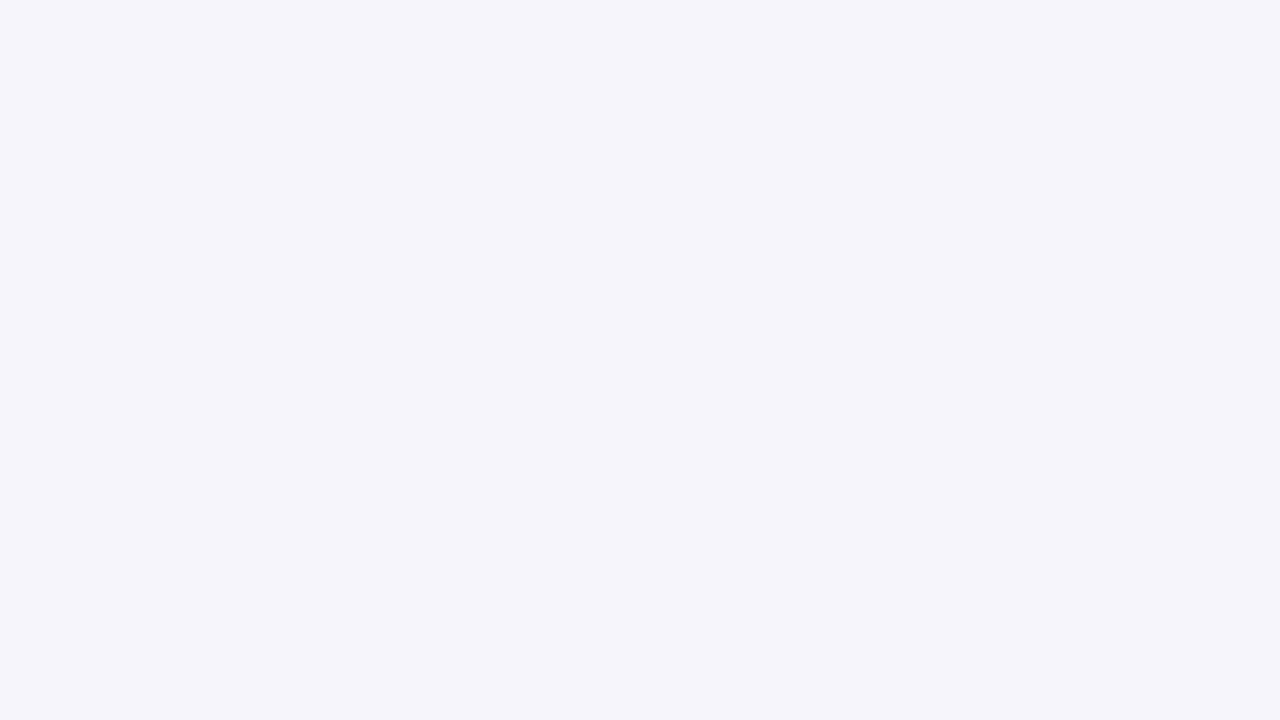

OrangeHRM login page loaded successfully
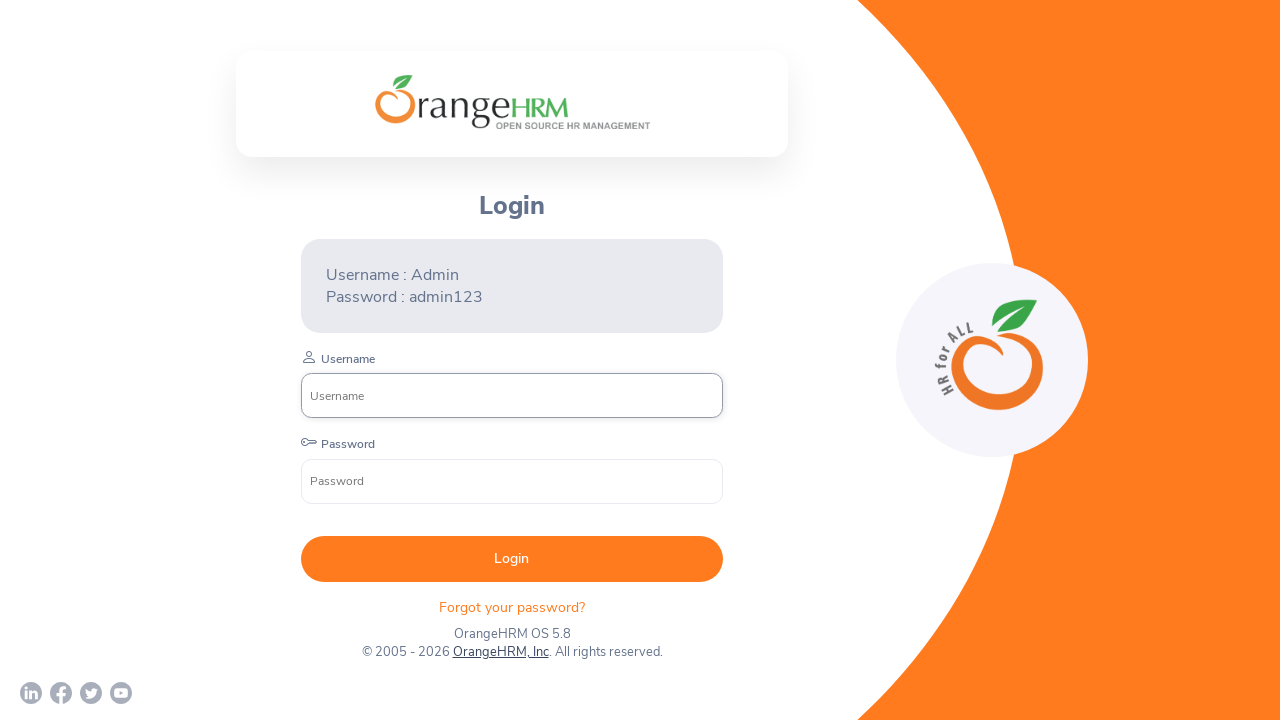

Navigated to GitHub homepage
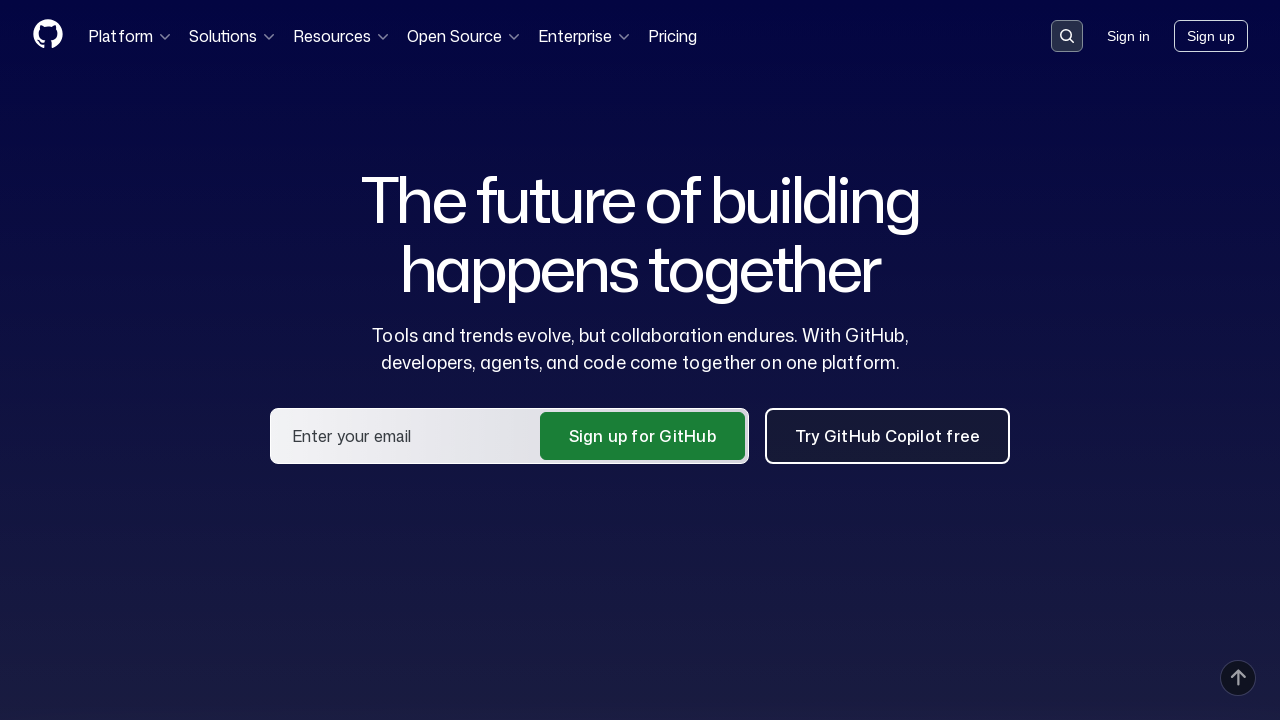

GitHub homepage loaded successfully
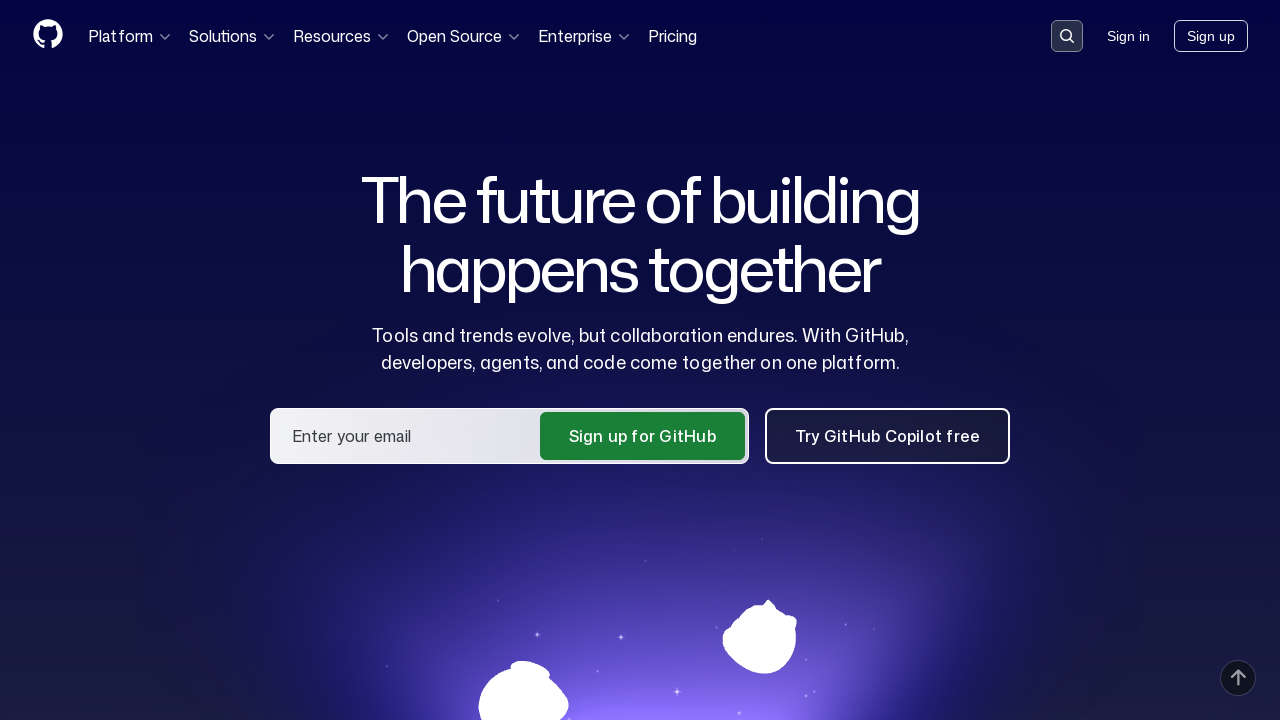

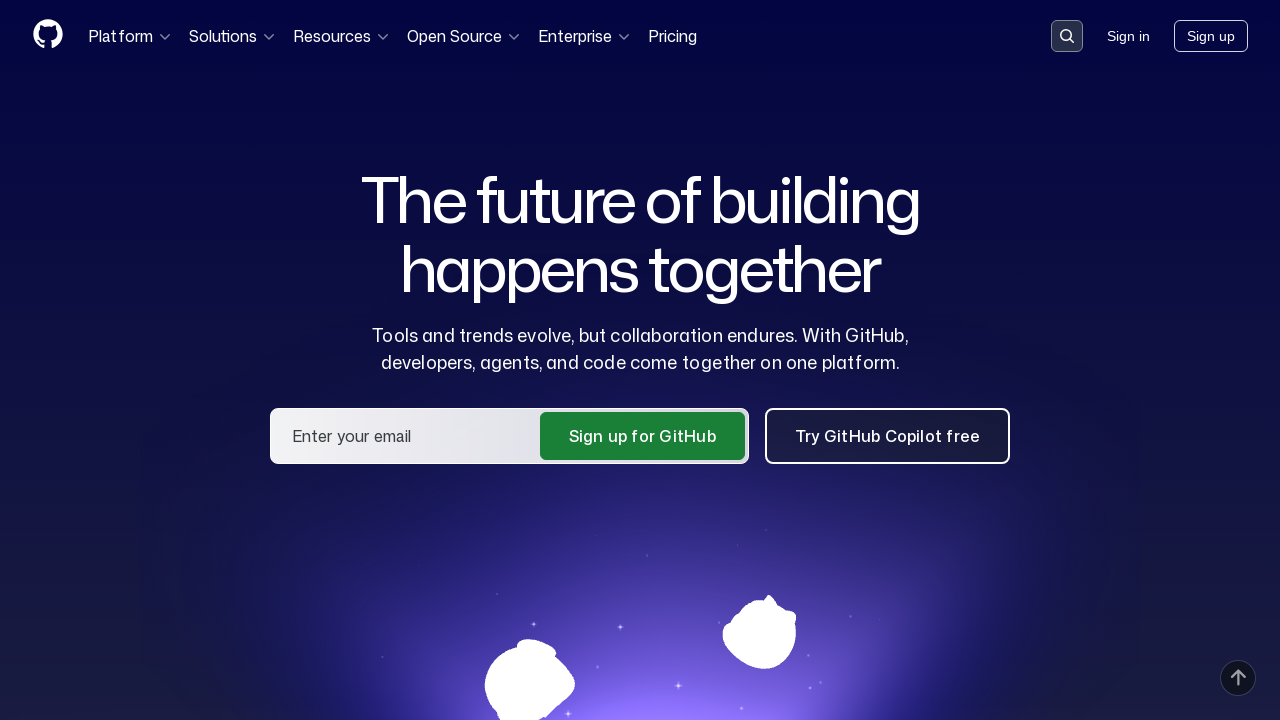